Tests navigation on Tech With Tim website by clicking the Tutorials link, then clicking on a Python programming tutorial link, and navigating back

Starting URL: http://www.techwithtim.net

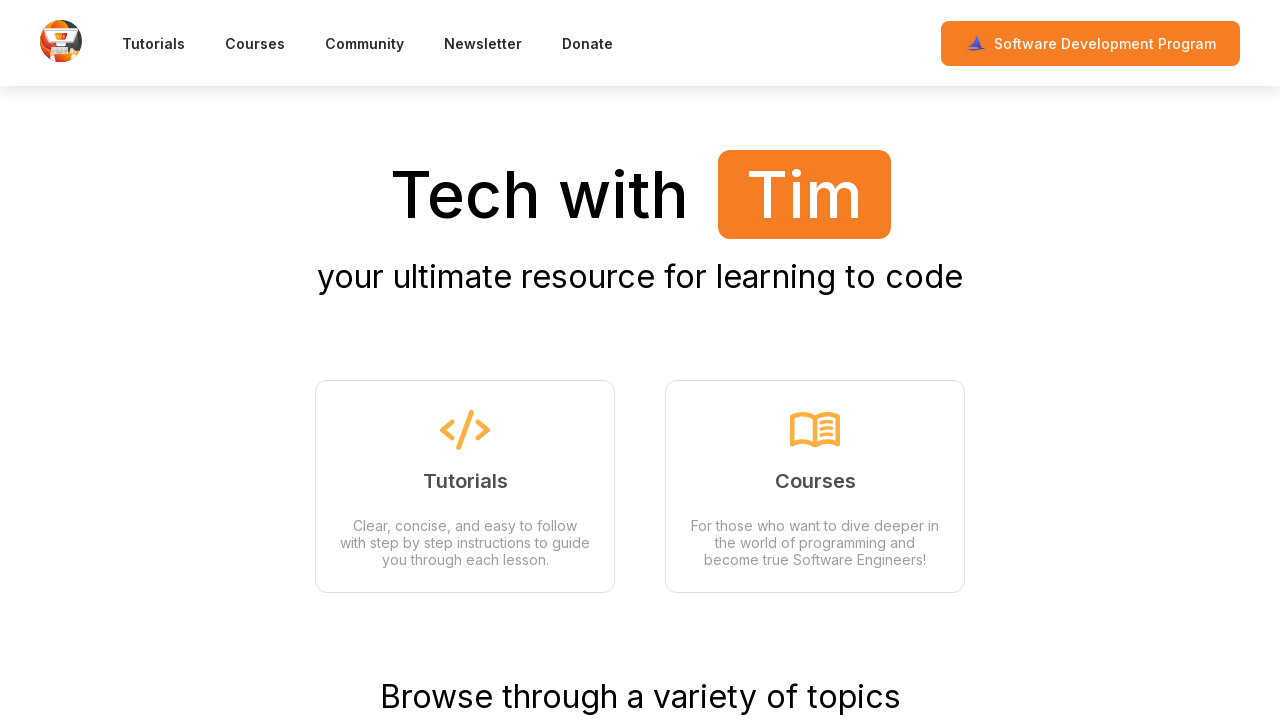

Clicked Tutorials link on Tech With Tim website at (154, 43) on text=Tutorials
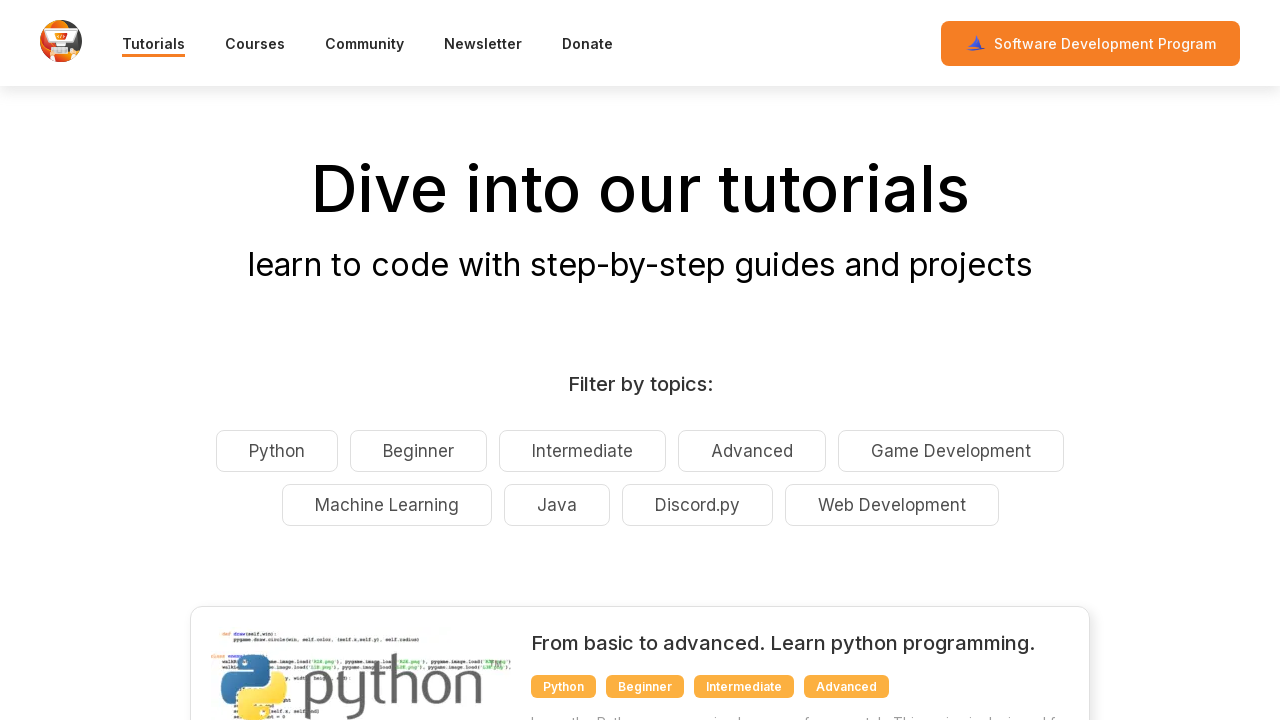

Python programming tutorial link loaded
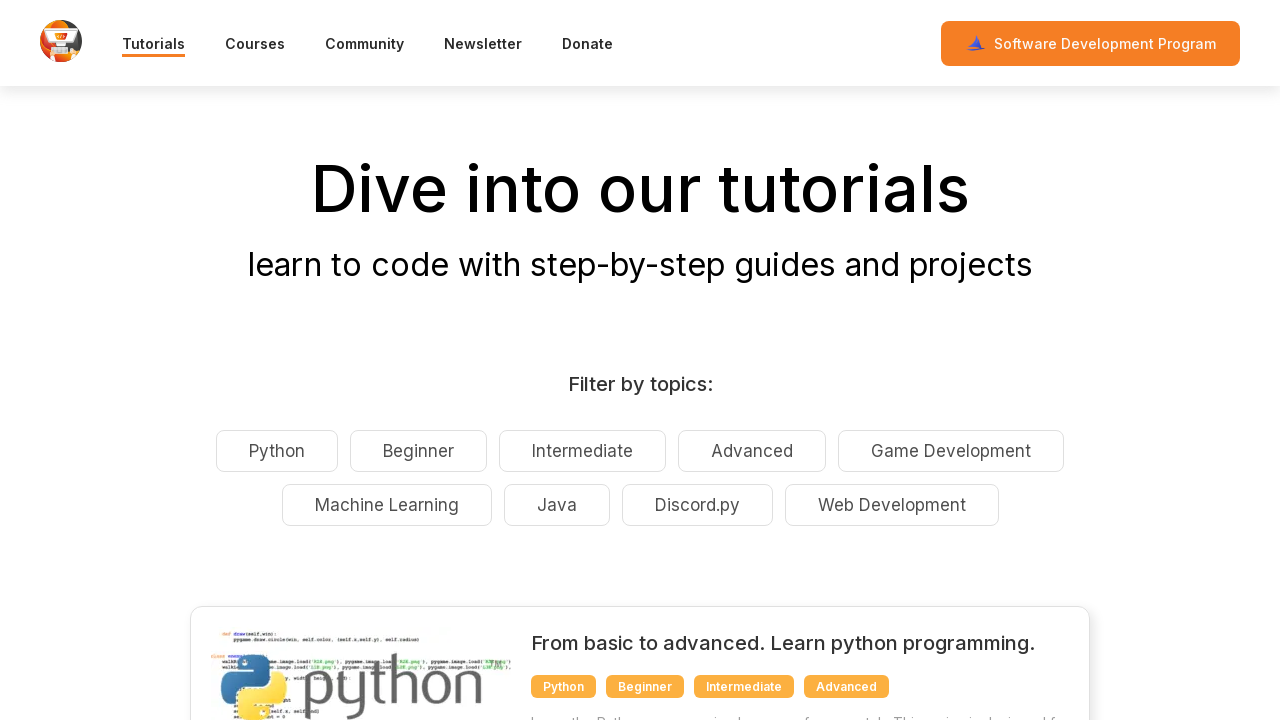

Clicked Python programming tutorial link at (800, 643) on text=From basic to advanced. Learn python programming.
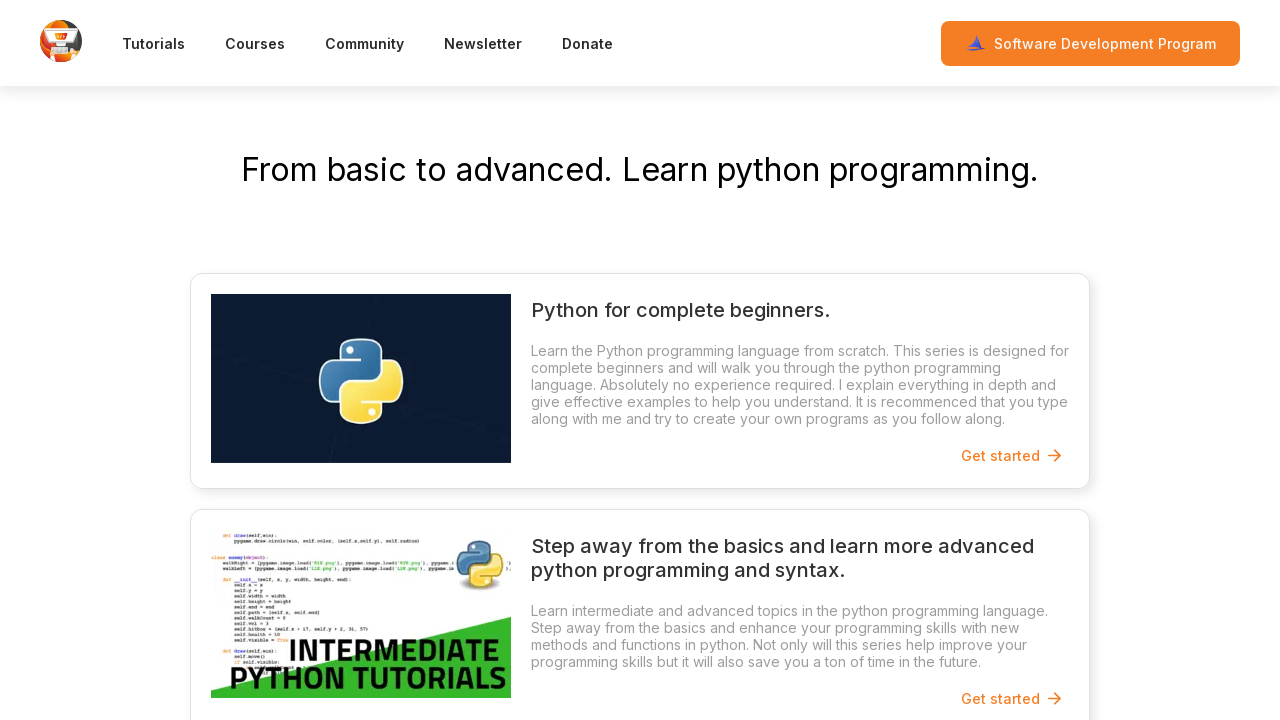

Navigated back to Tutorials page
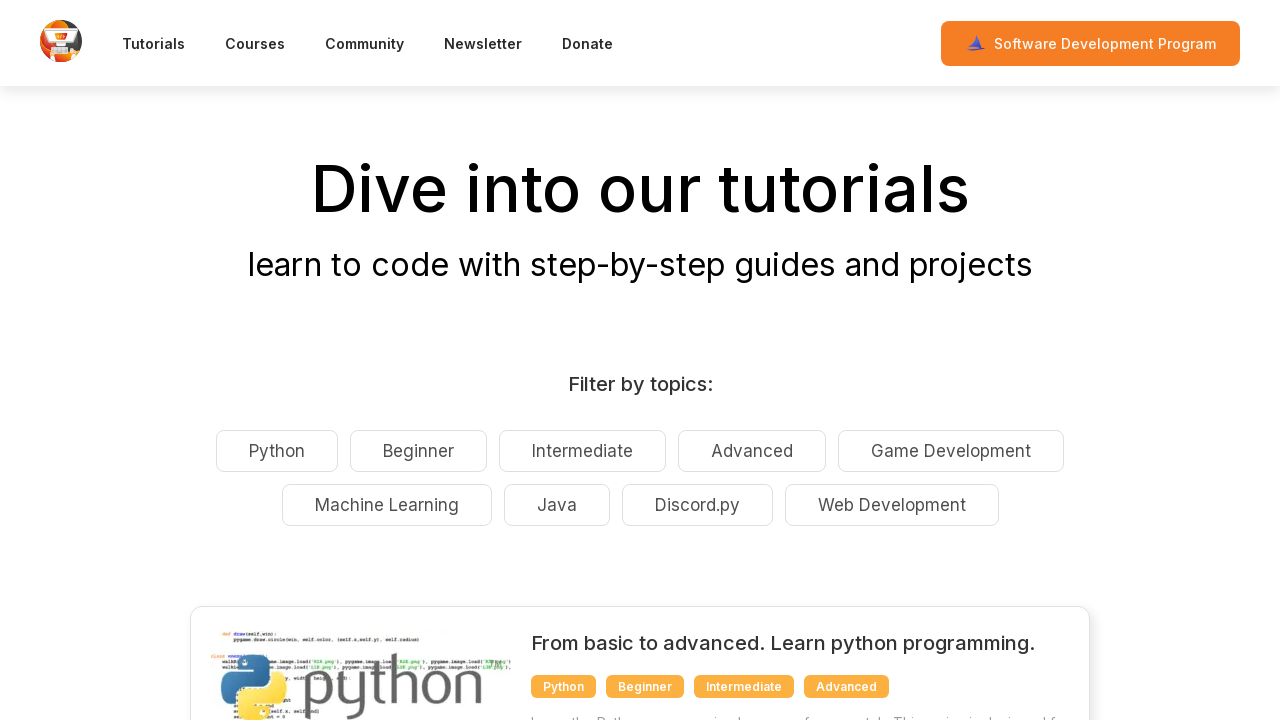

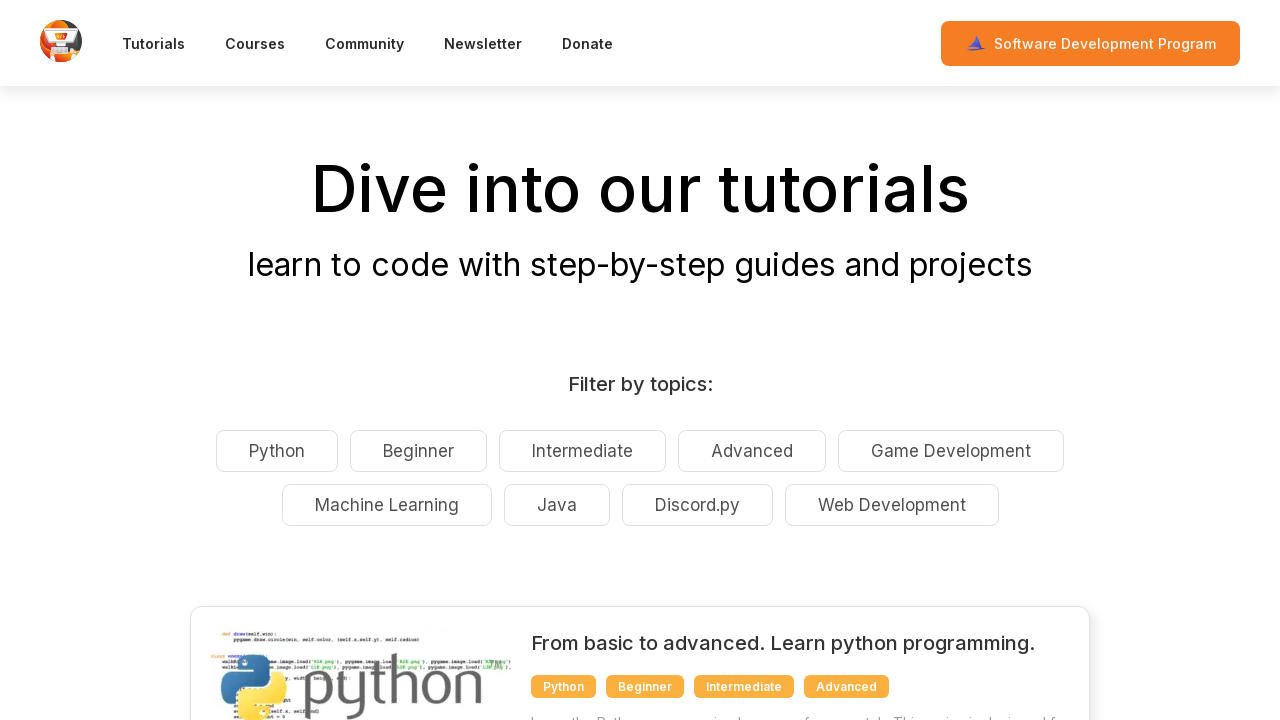